Tests form filling functionality by entering name, email, phone number, and address in a text area on a practice automation website.

Starting URL: https://testautomationpractice.blogspot.com/

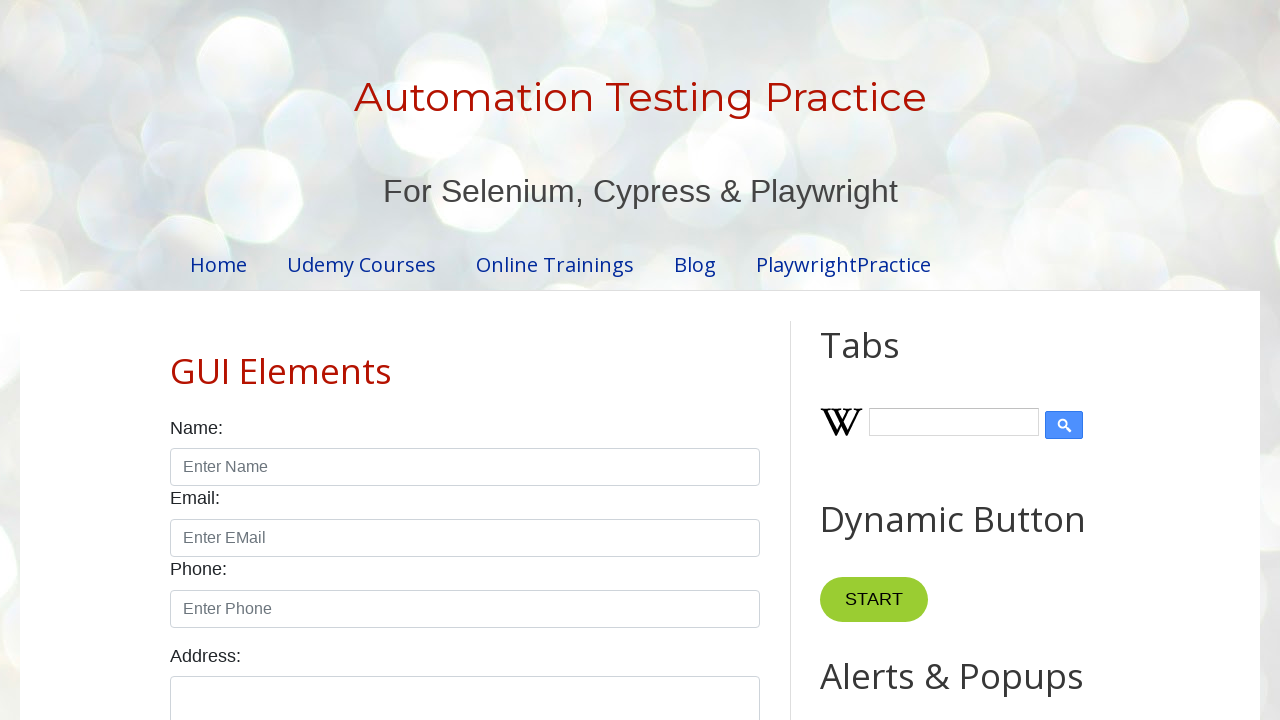

Filled name field with 'Sarah Johnson' on #name
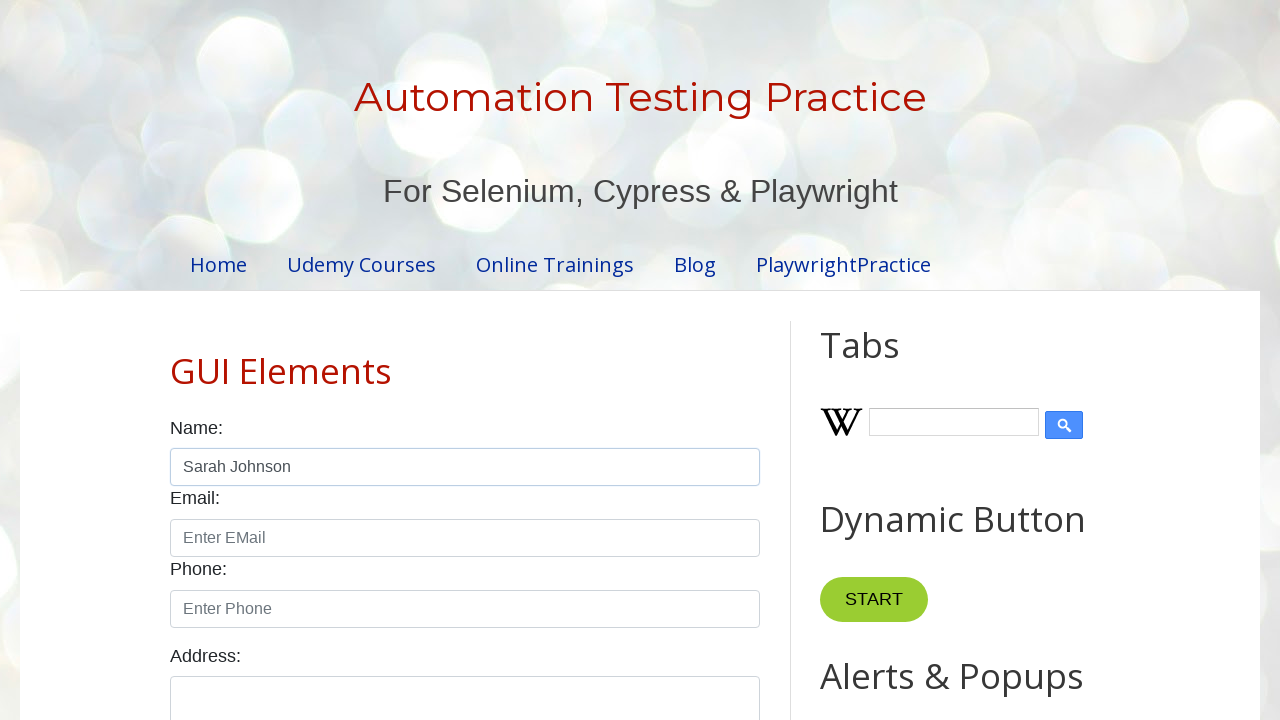

Filled email field with 'sarah.johnson@testmail.com' on #email
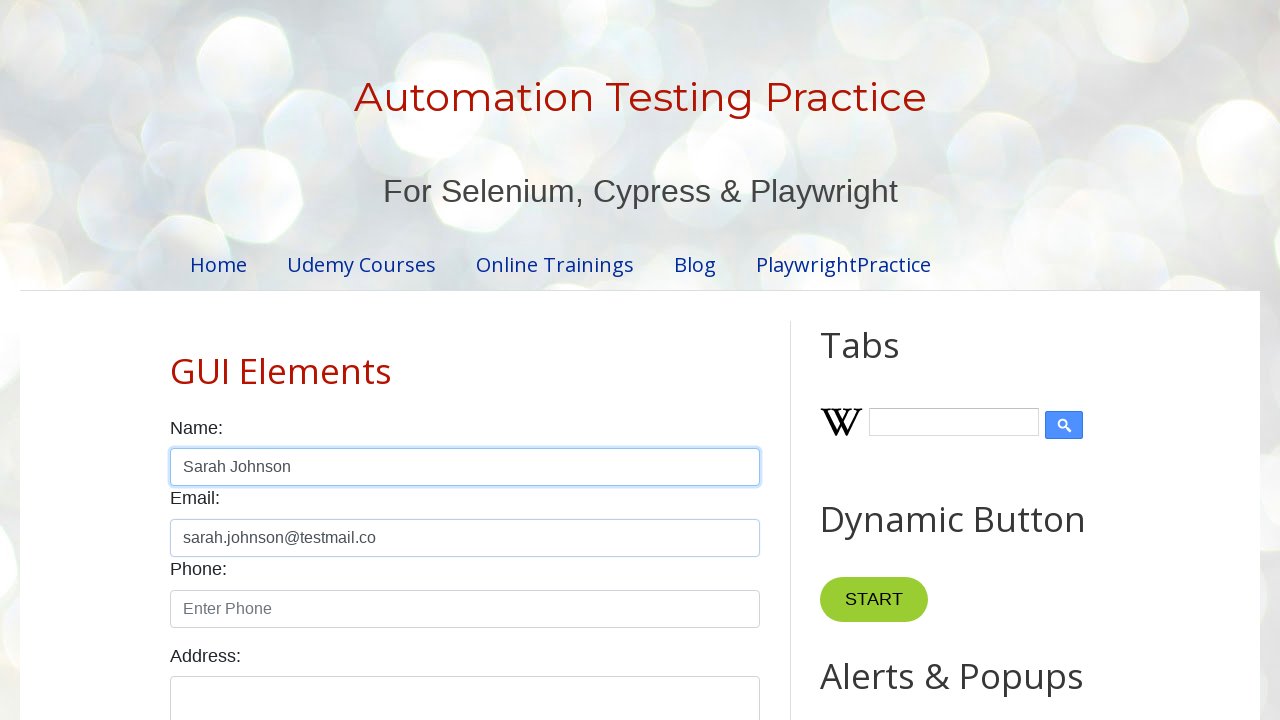

Filled phone field with '5551234567' on #phone
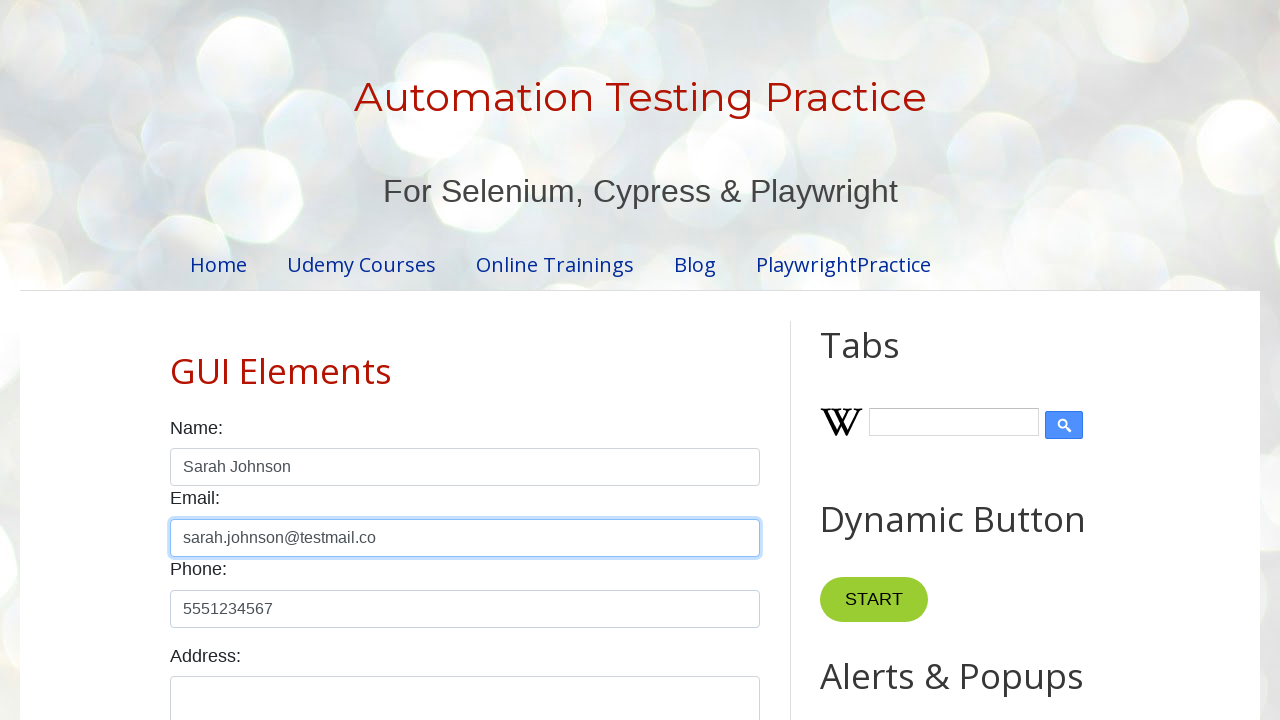

Filled address textarea with '123 Oak Street, Springfield' on #textarea
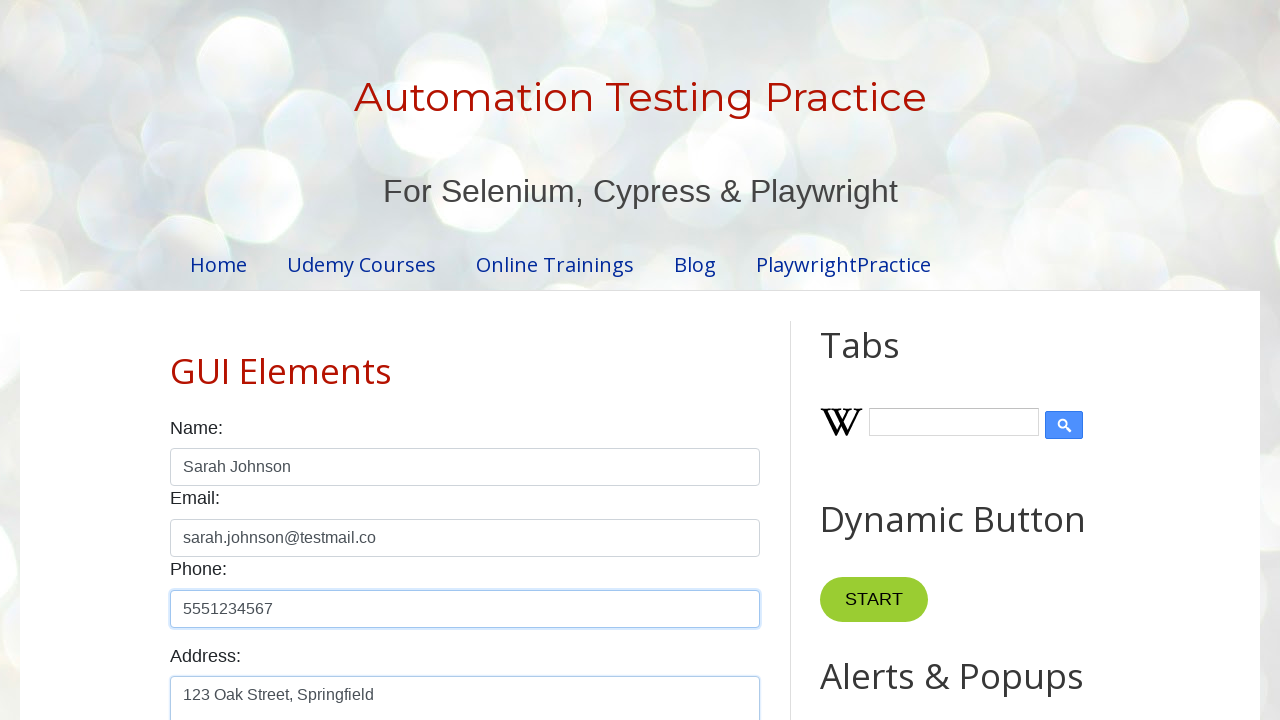

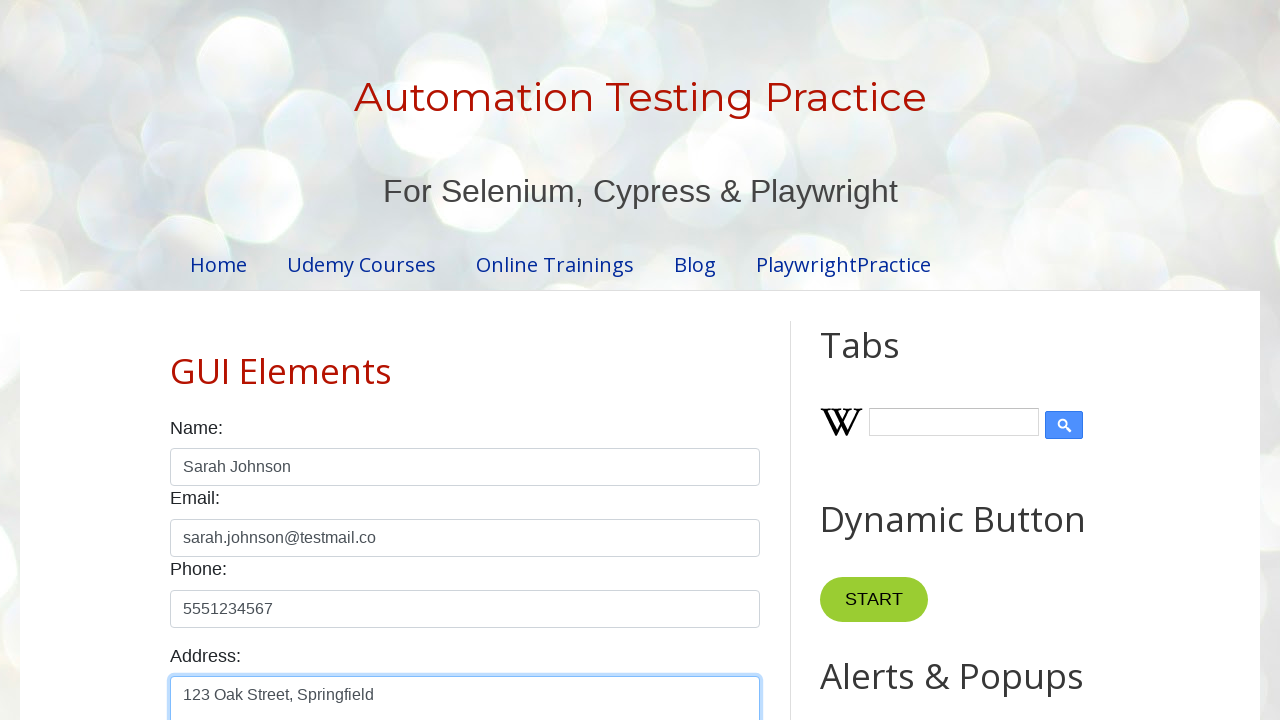